Tests that a button becomes enabled after waiting, verifying the dynamic property change.

Starting URL: https://demoqa.com/dynamic-properties

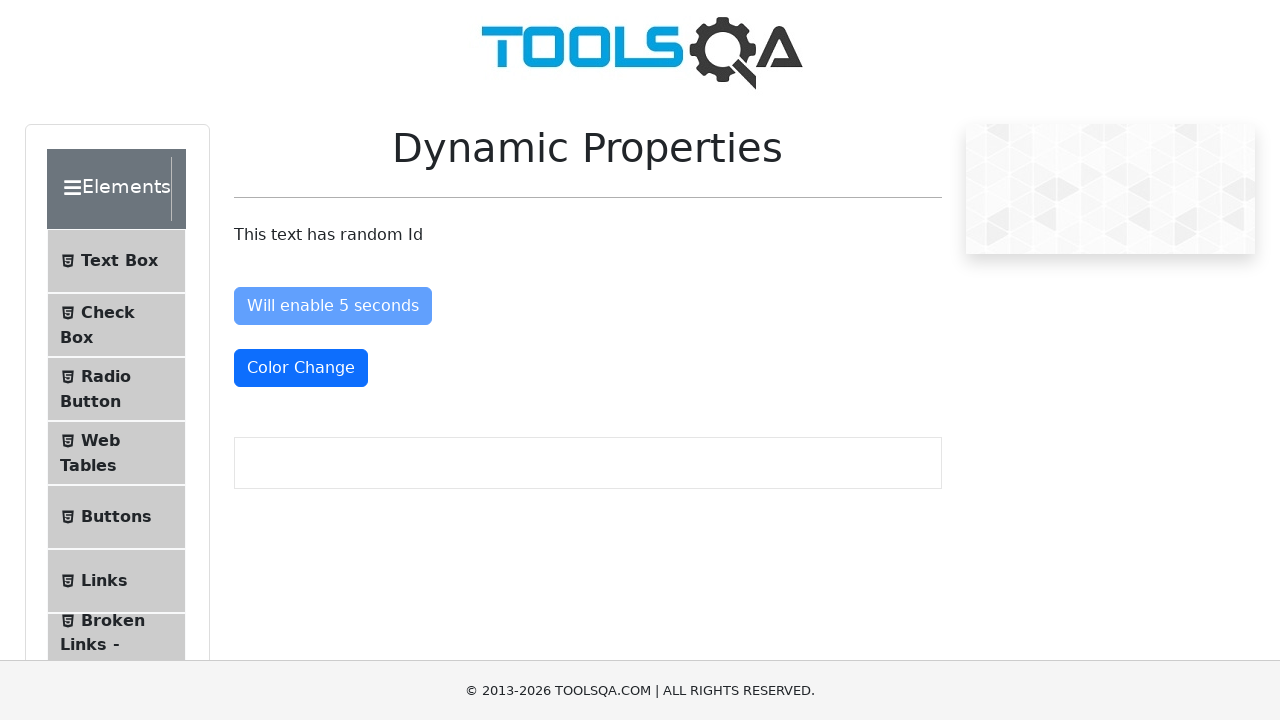

Waited for button to become enabled after 5 seconds
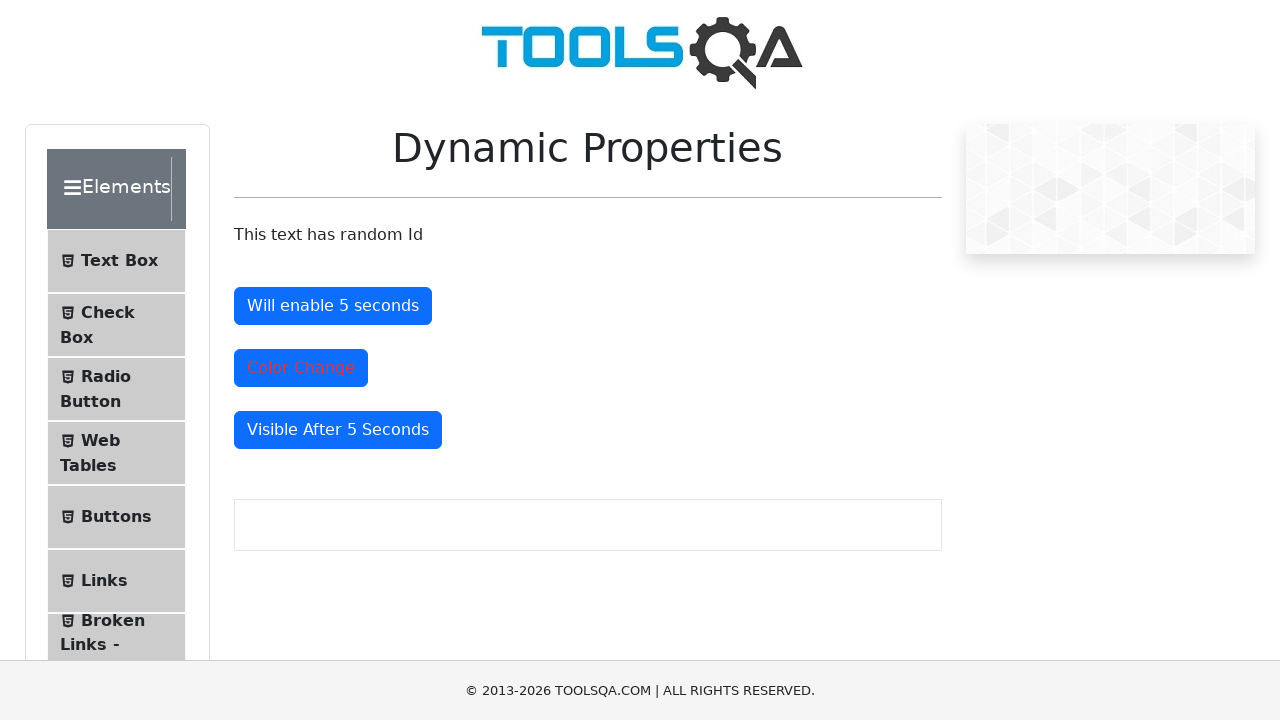

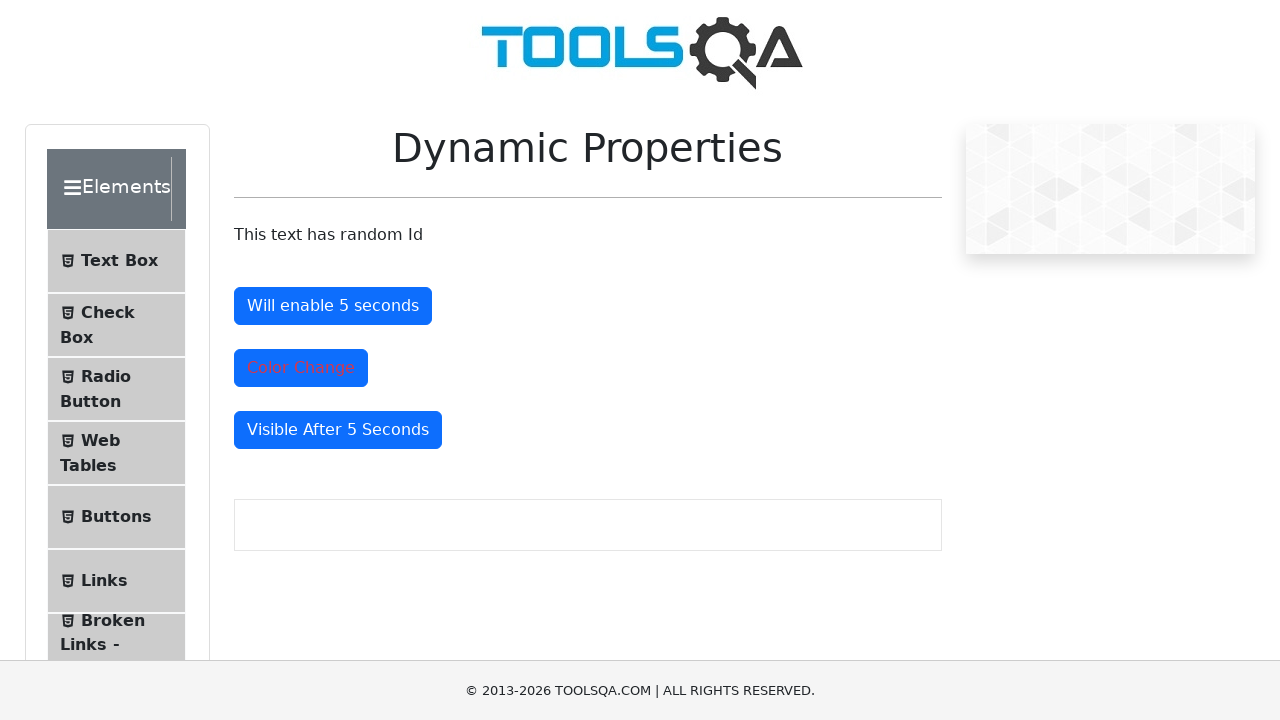